Tests editing a todo item by double-clicking and entering new text

Starting URL: https://demo.playwright.dev/todomvc

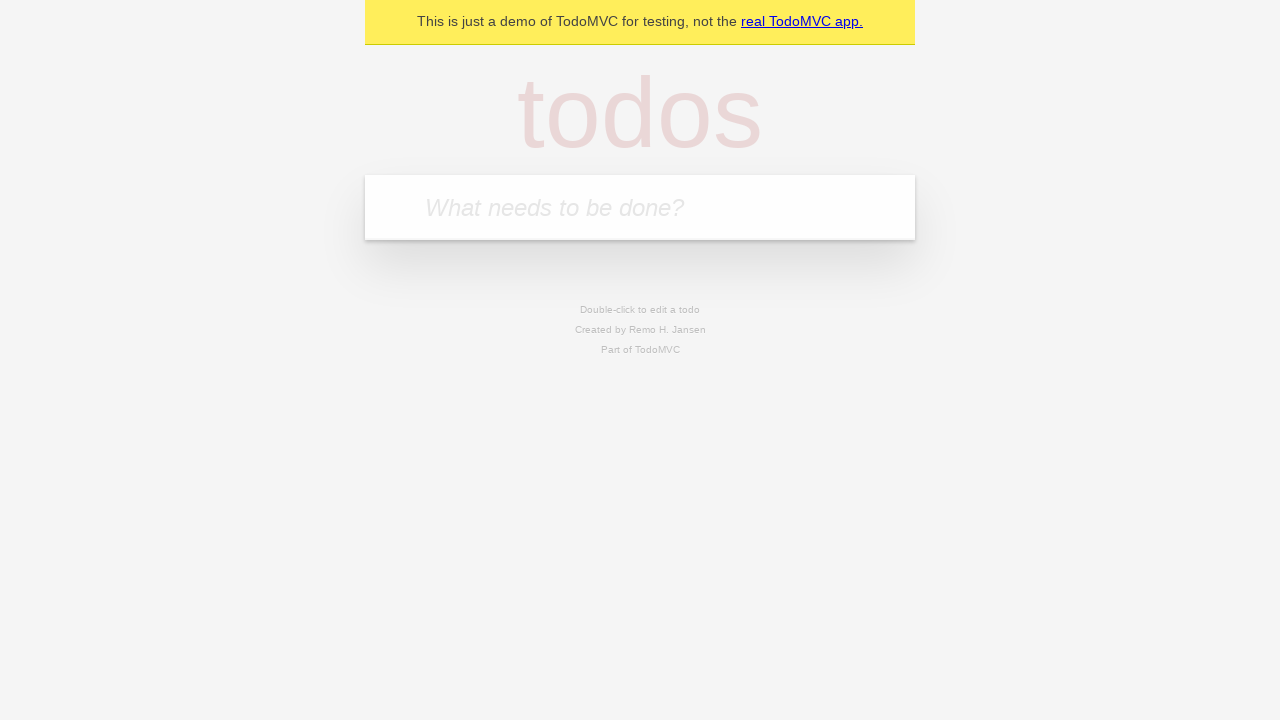

Filled new todo field with 'buy some cheese' on .new-todo
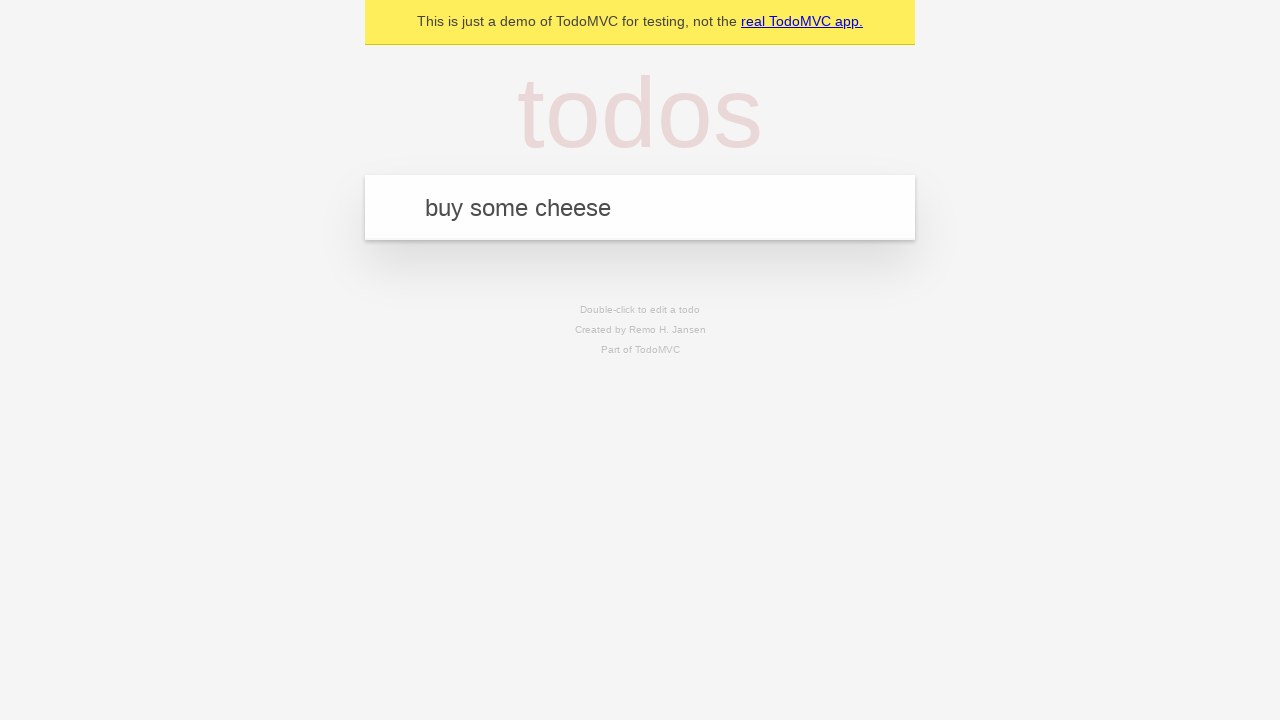

Pressed Enter to create first todo item on .new-todo
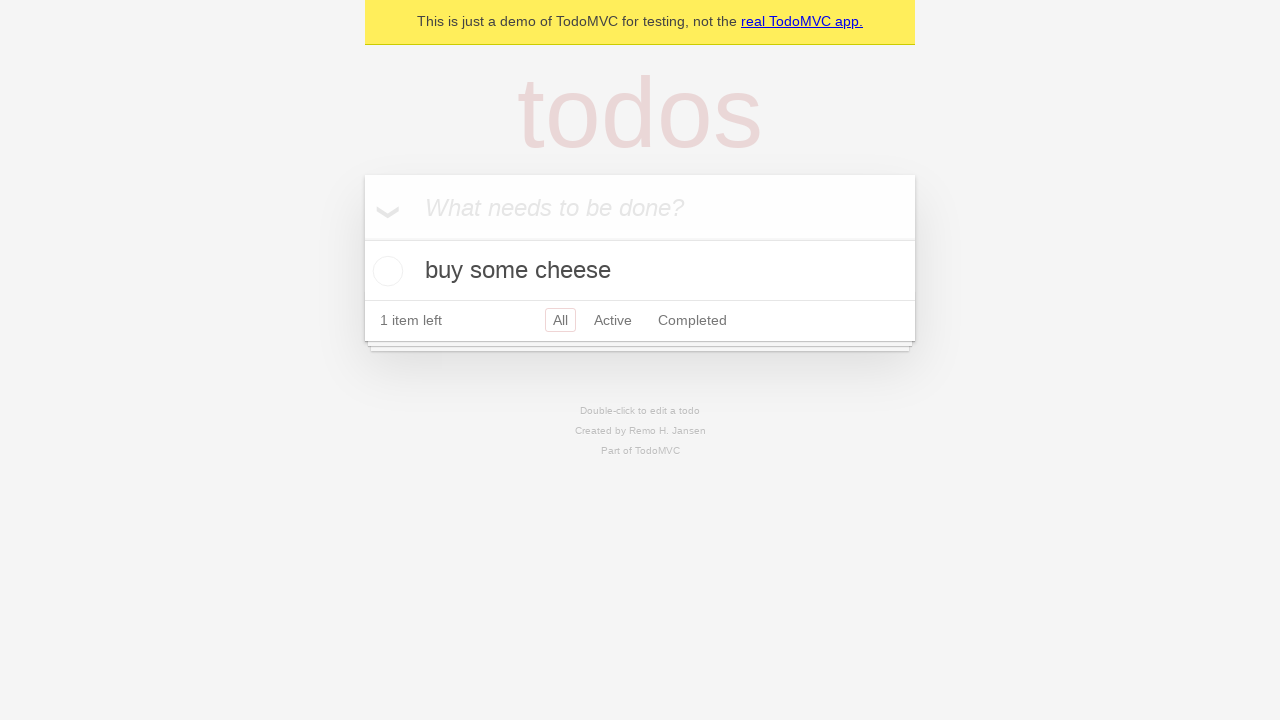

Filled new todo field with 'feed the cat' on .new-todo
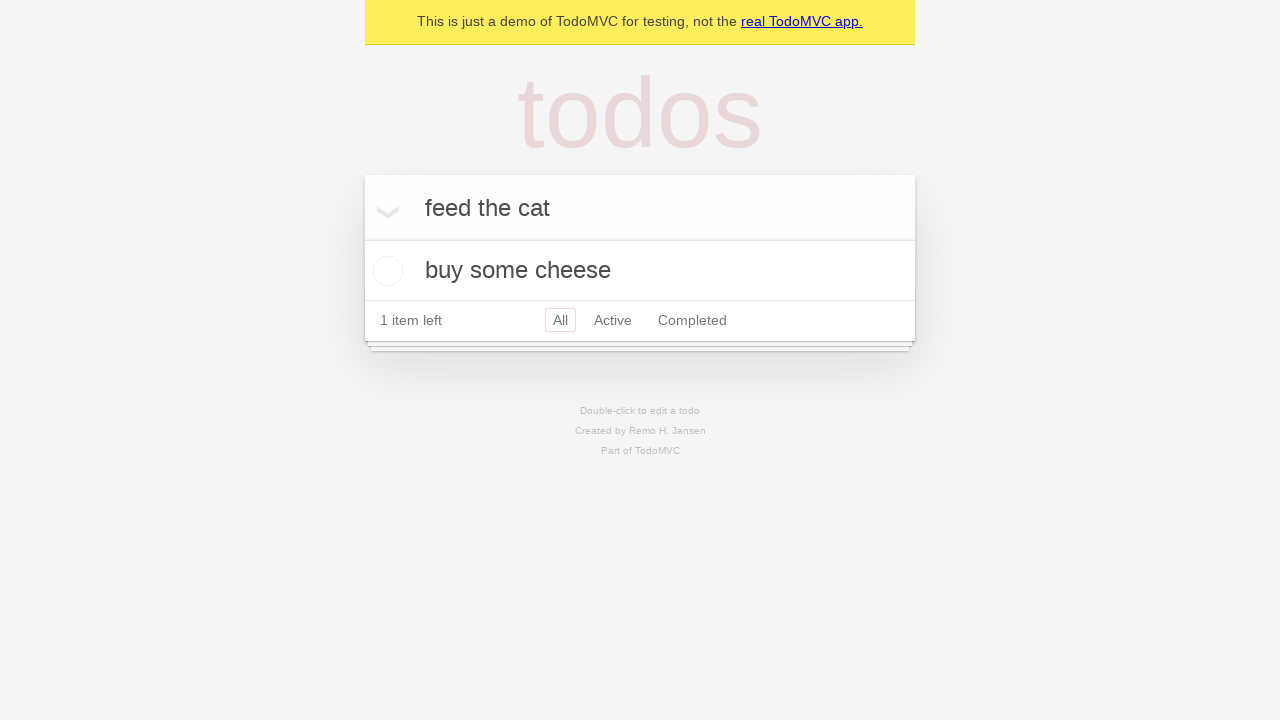

Pressed Enter to create second todo item on .new-todo
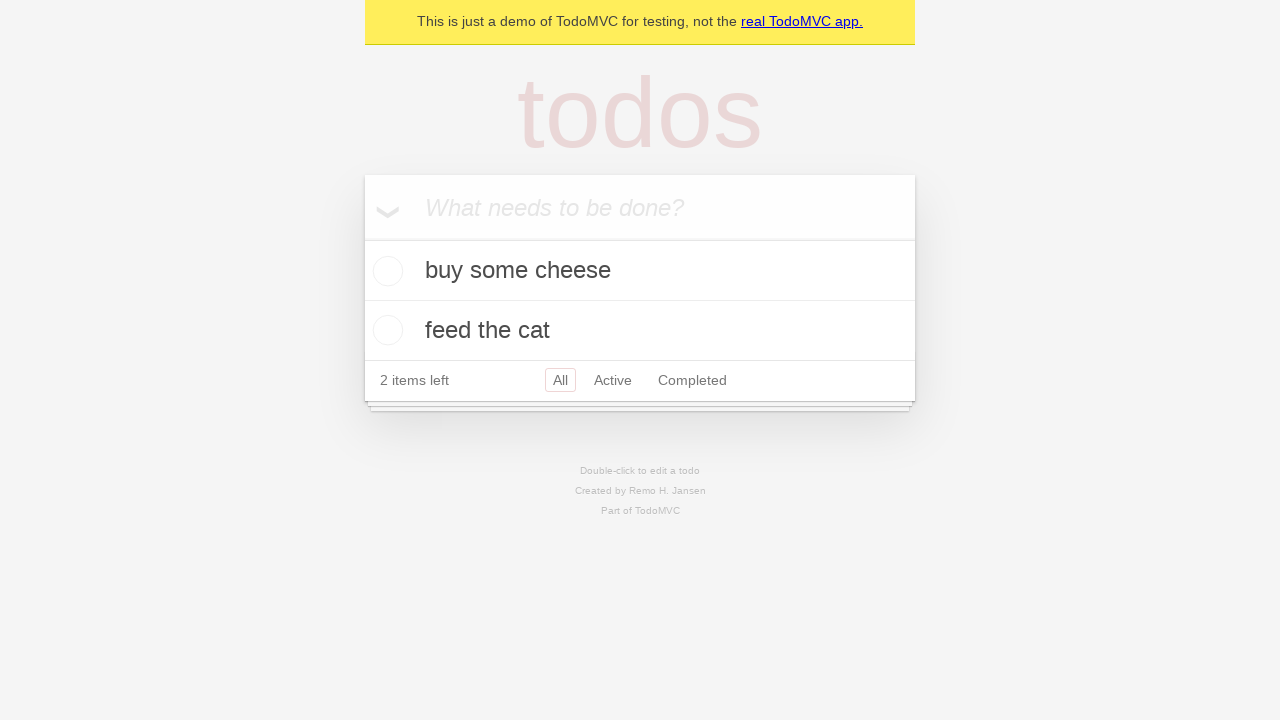

Filled new todo field with 'book a doctors appointment' on .new-todo
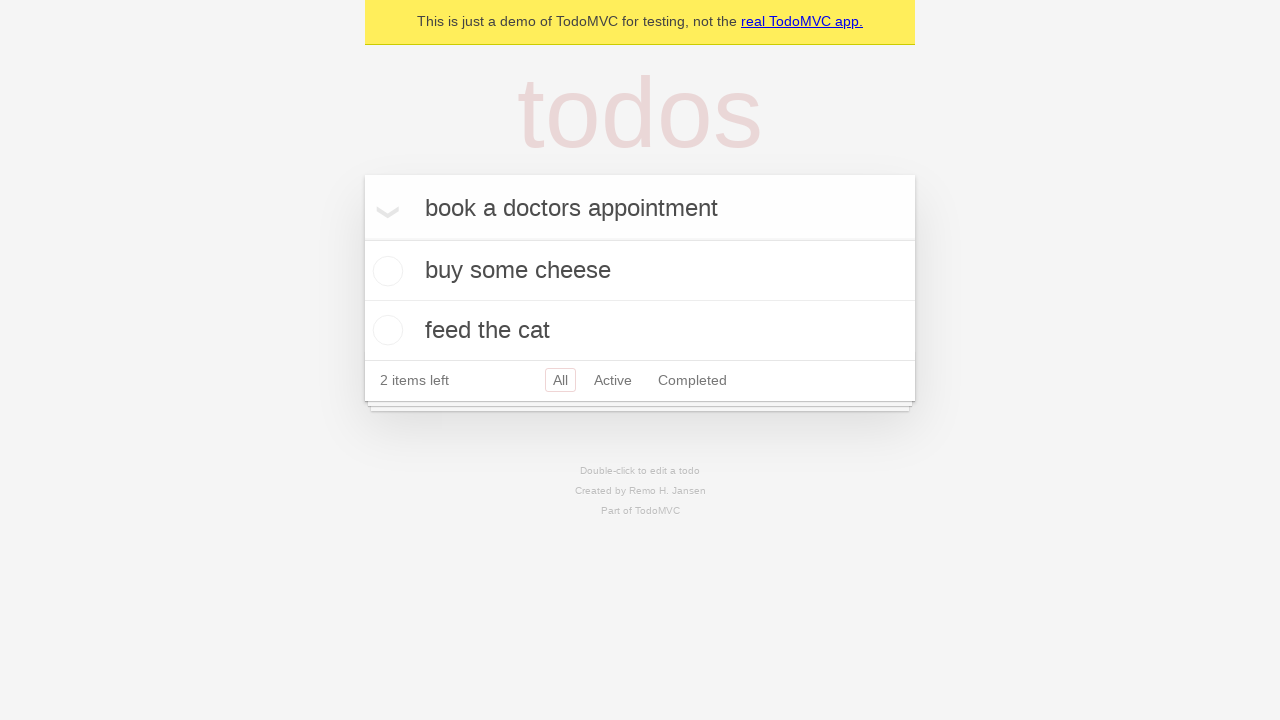

Pressed Enter to create third todo item on .new-todo
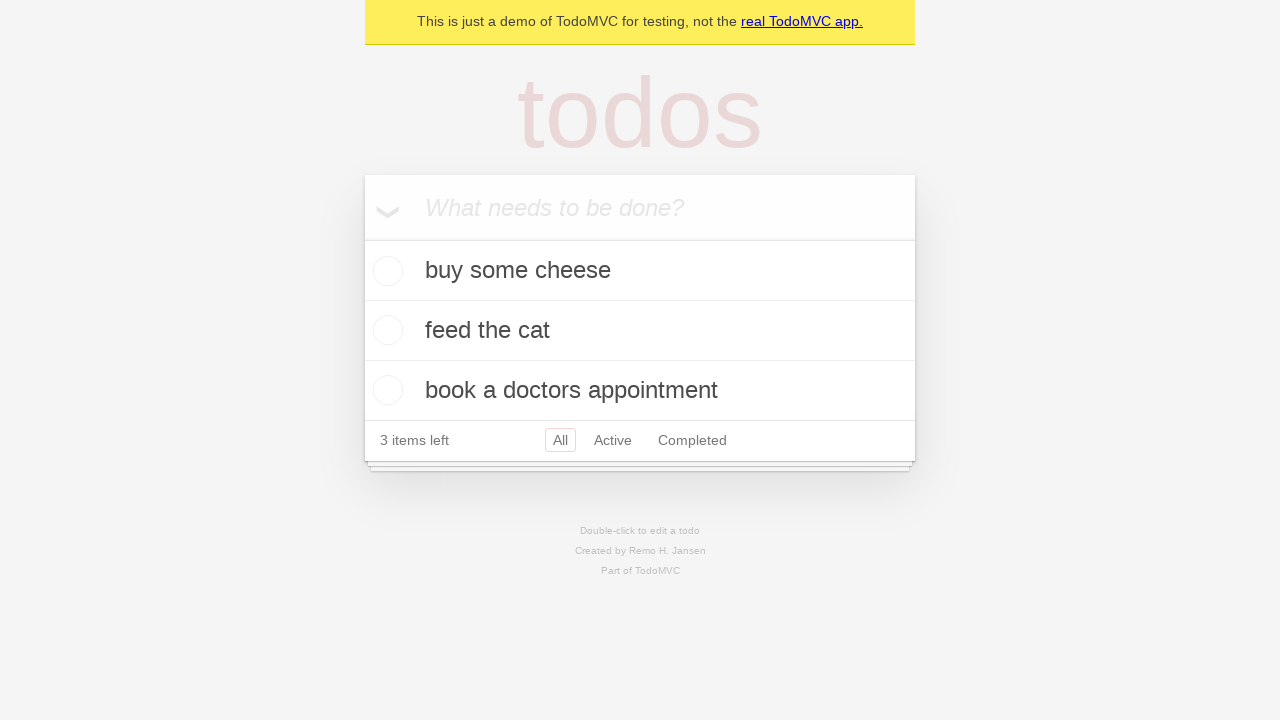

Double-clicked second todo item to enter edit mode at (640, 331) on .todo-list li >> nth=1
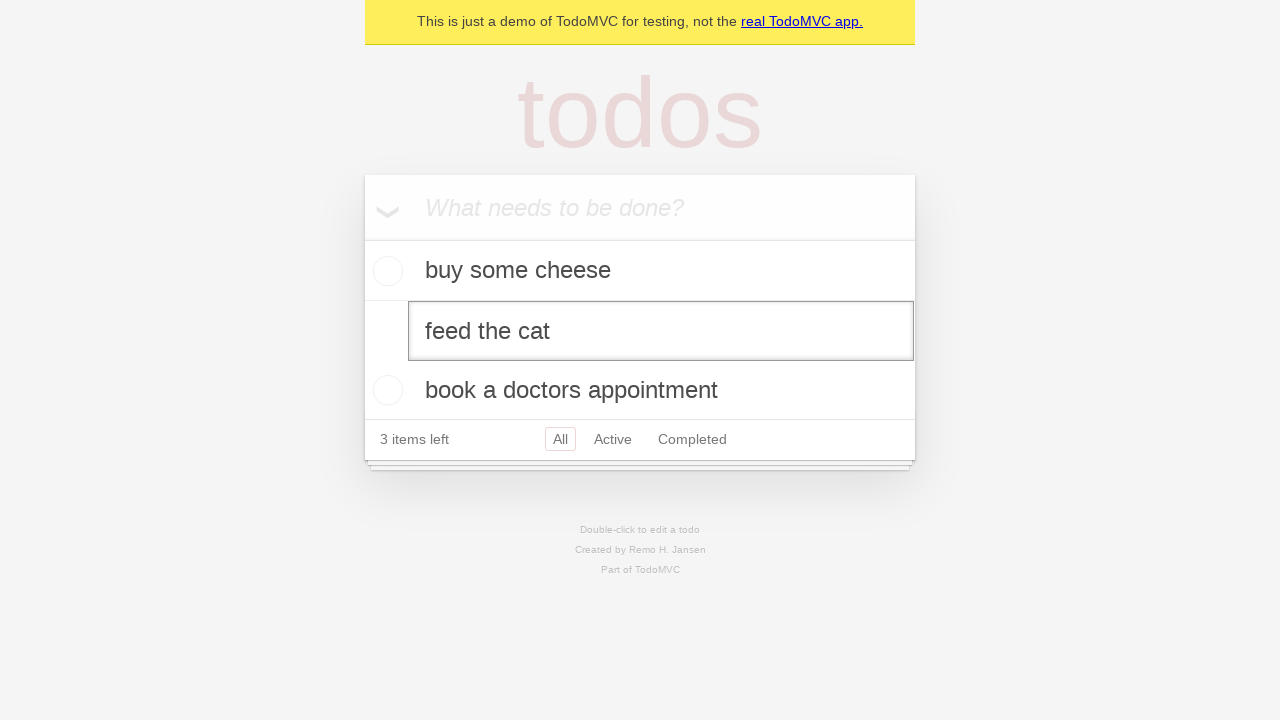

Filled edit field with new text 'buy some sausages' on .todo-list li >> nth=1 >> .edit
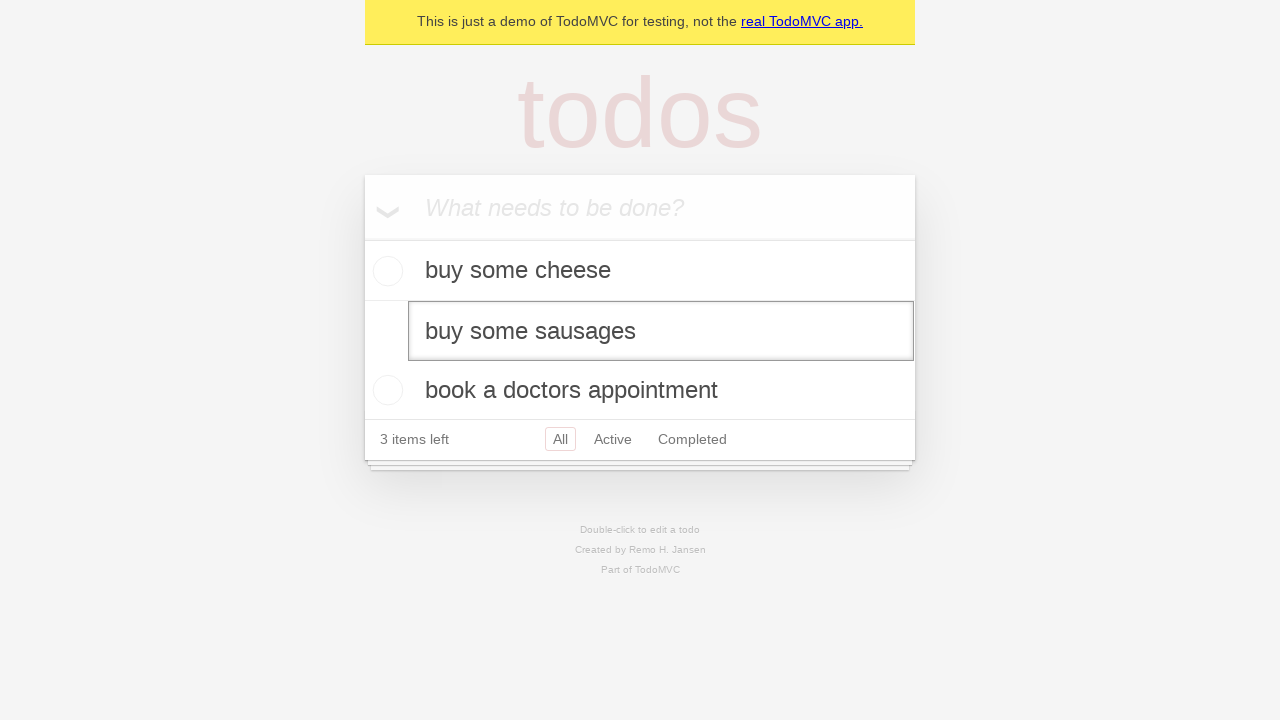

Pressed Enter to save the edited todo item on .todo-list li >> nth=1 >> .edit
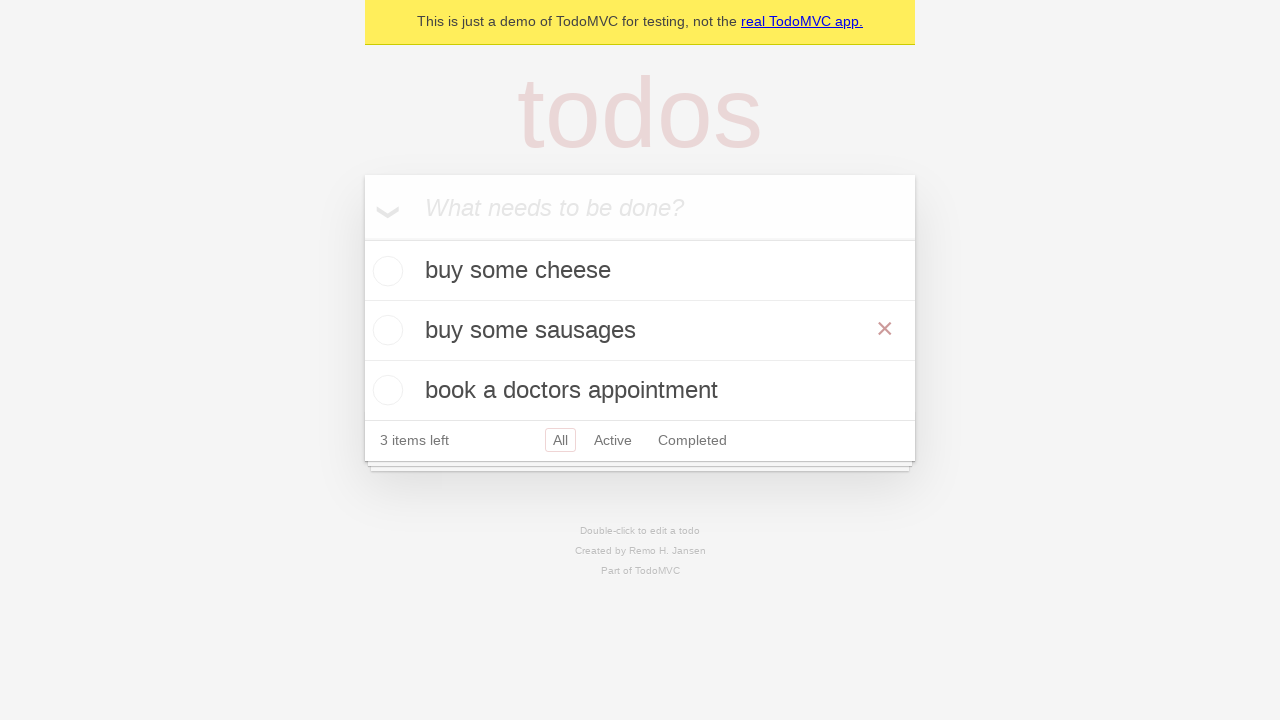

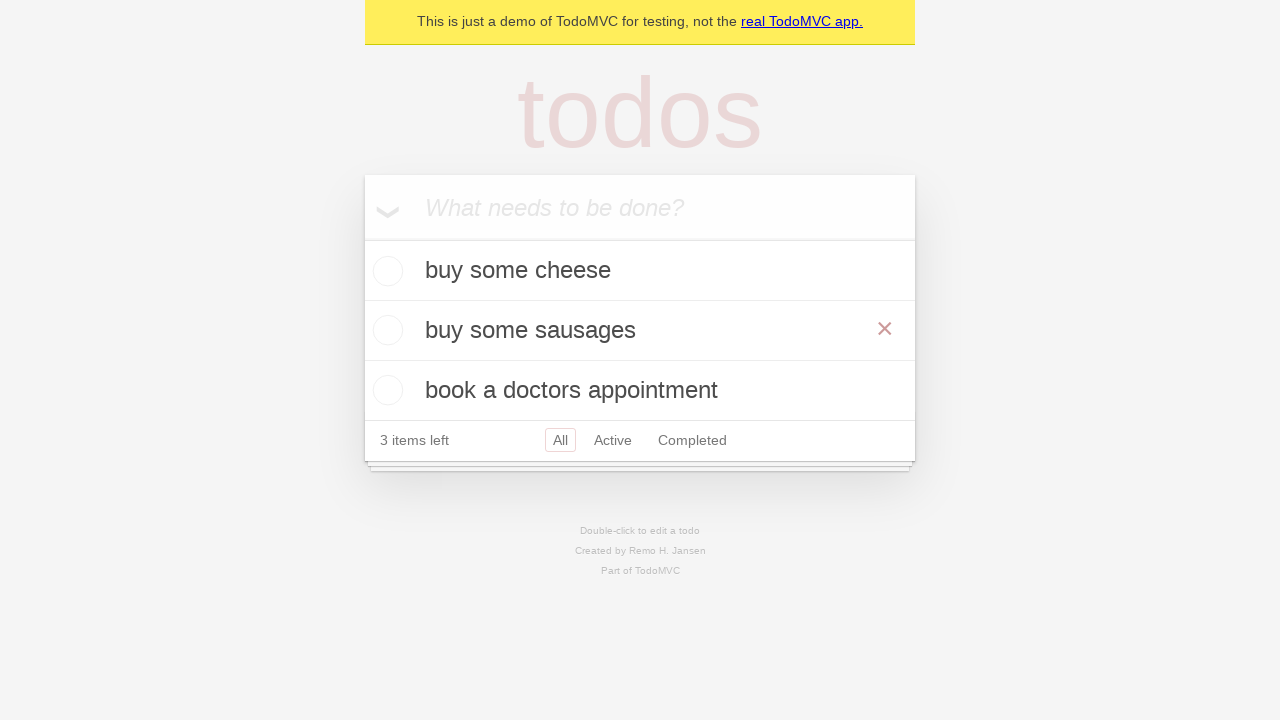